Tests selecting an option from a dropdown by iterating through all options and clicking on the matching one ("Option 1")

Starting URL: https://the-internet.herokuapp.com/dropdown

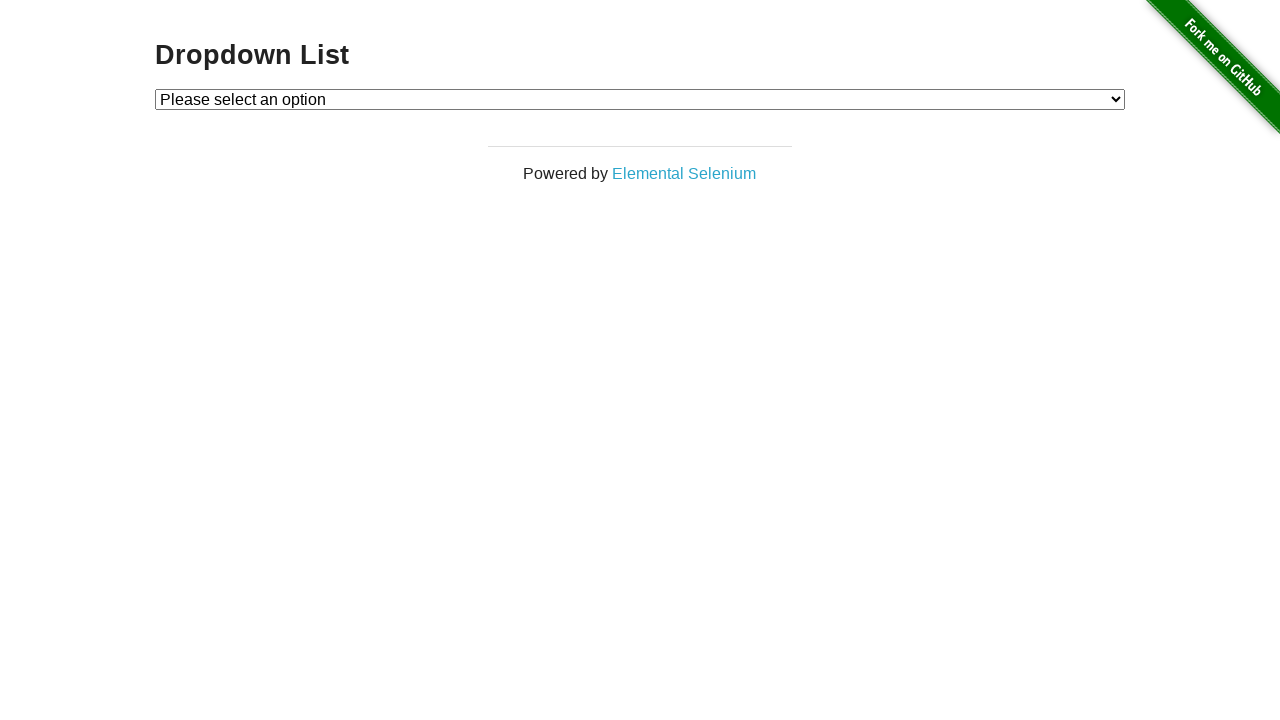

Waited for dropdown to be visible
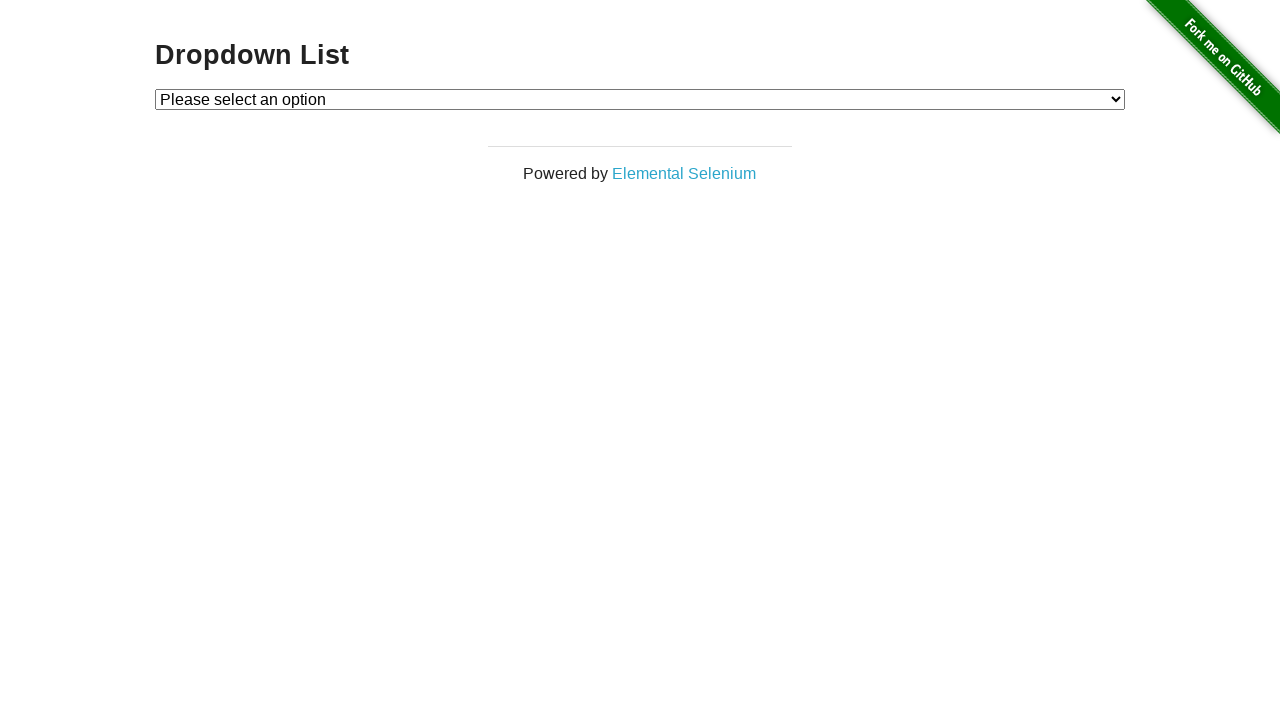

Selected 'Option 1' from the dropdown on #dropdown
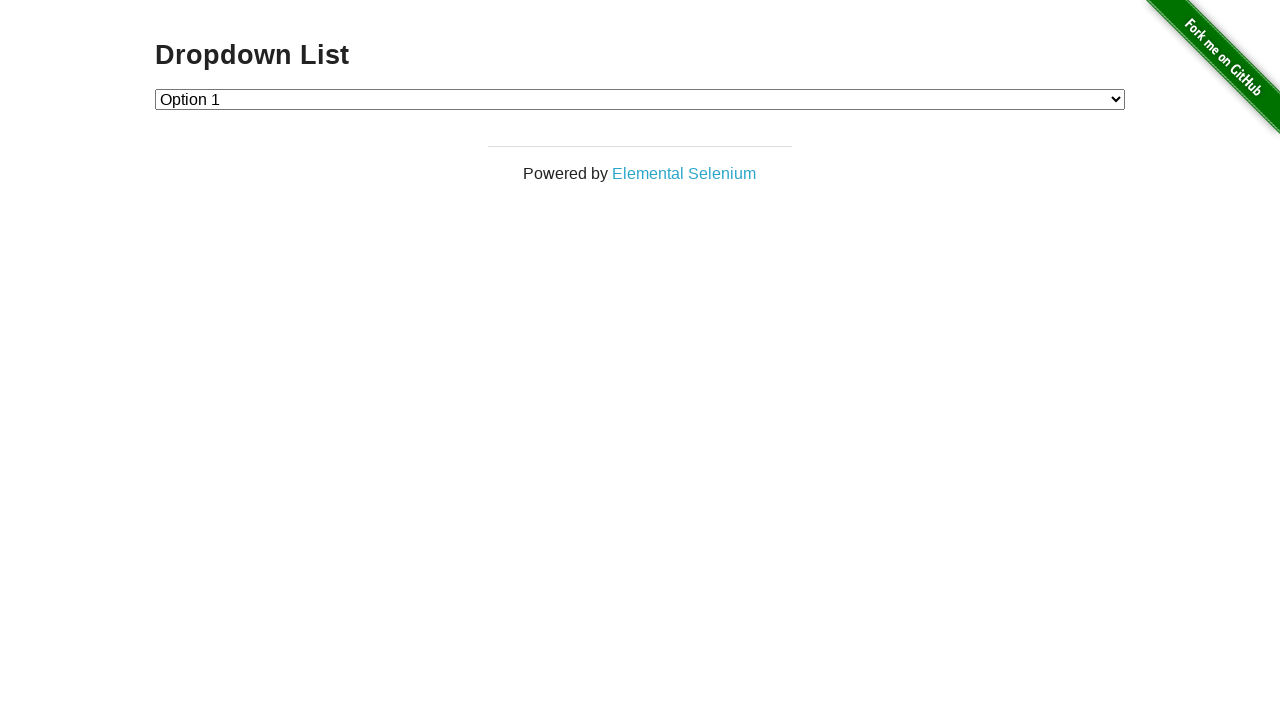

Retrieved the selected dropdown value
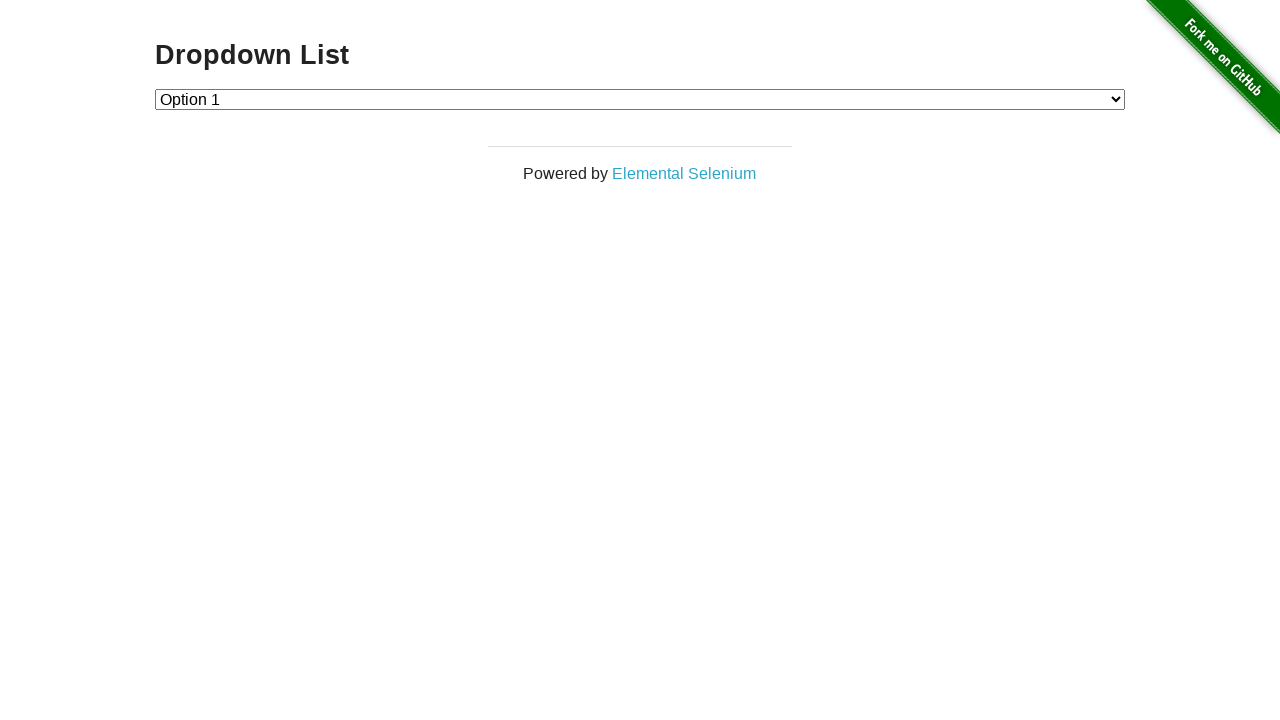

Verified that 'Option 1' (value='1') was selected
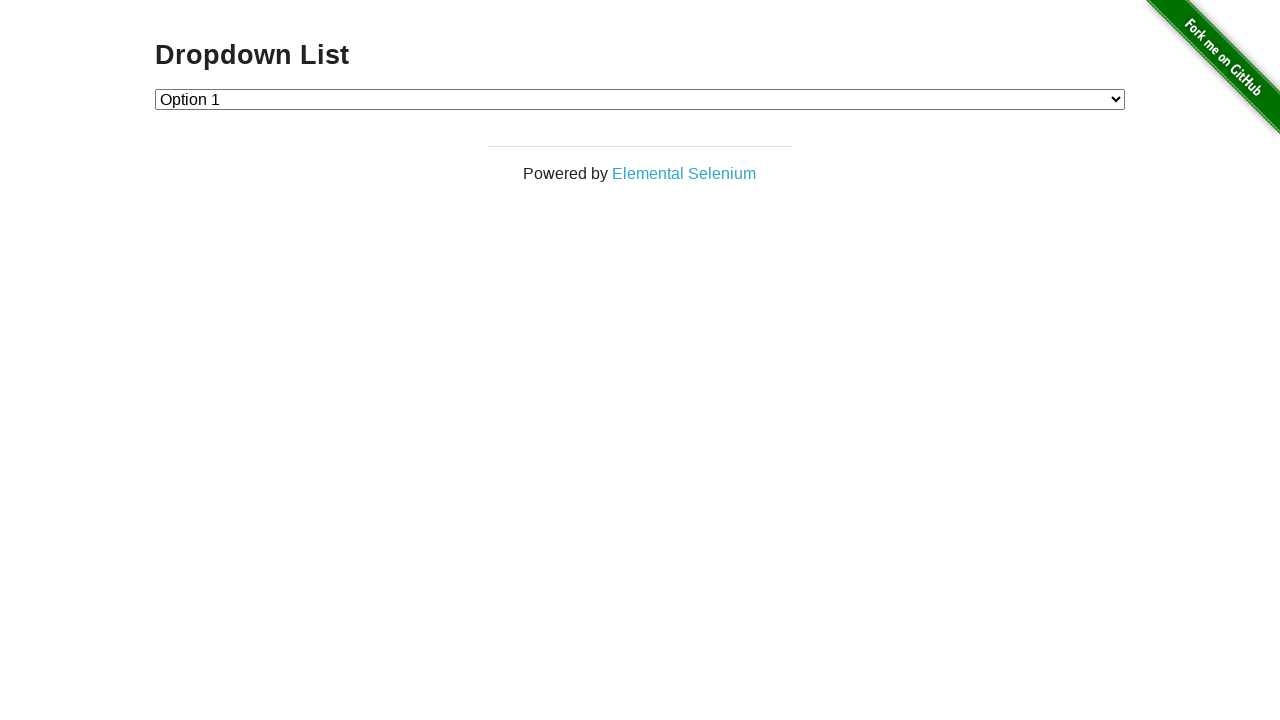

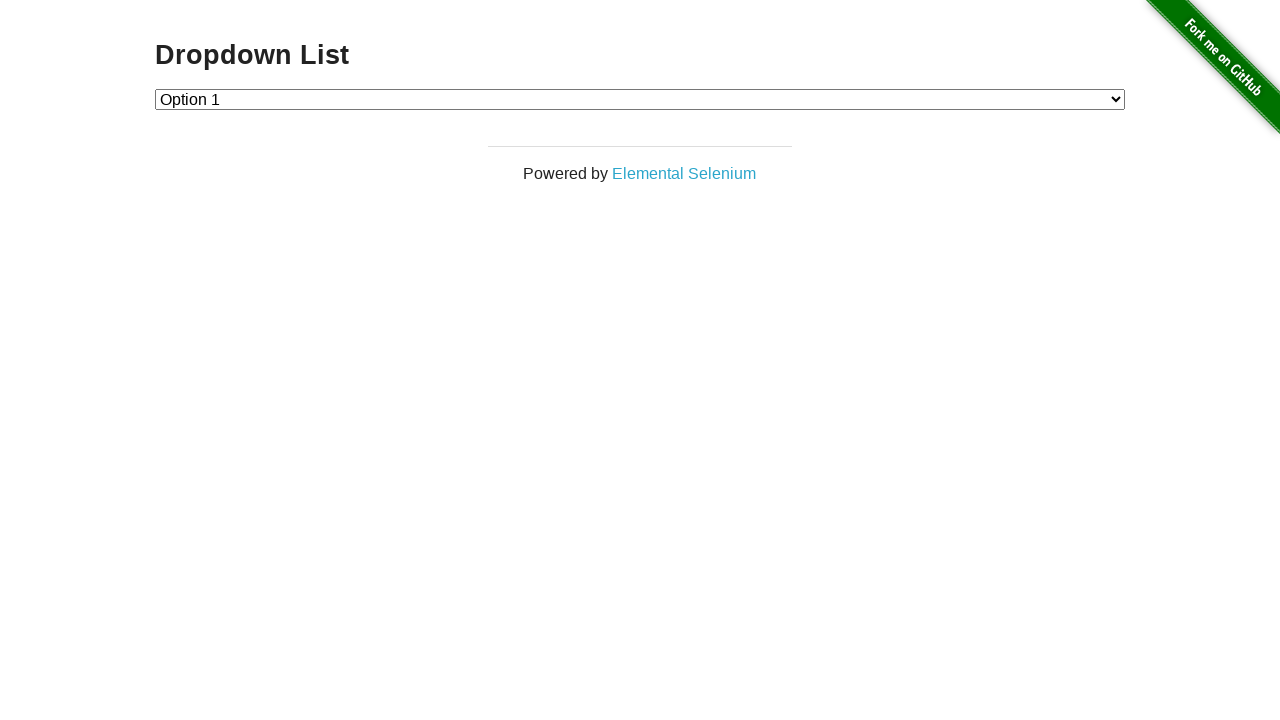